Tests adding 10 tasks to a to-do list application using a loop, entering task names and pressing Enter to submit each one.

Starting URL: https://herziopinto.github.io/lista-de-tarefas/

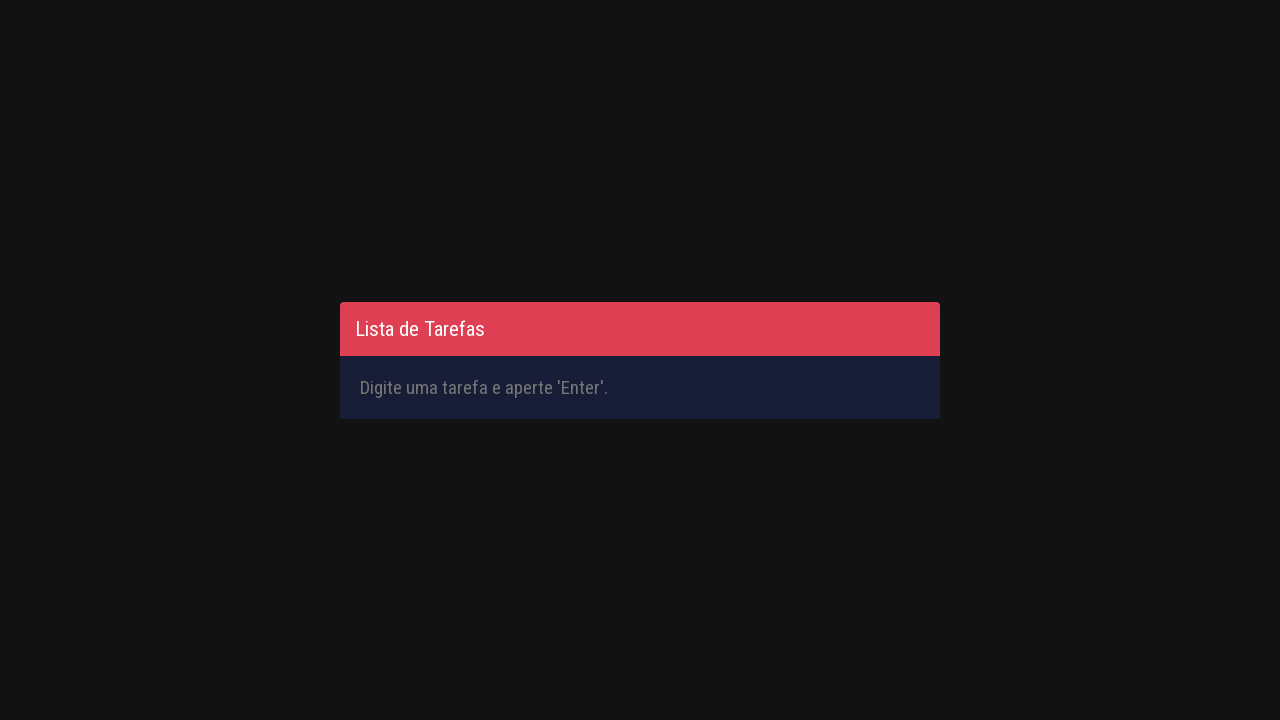

Filled task input field with 'Aprender Selenium 1' on #inputTask
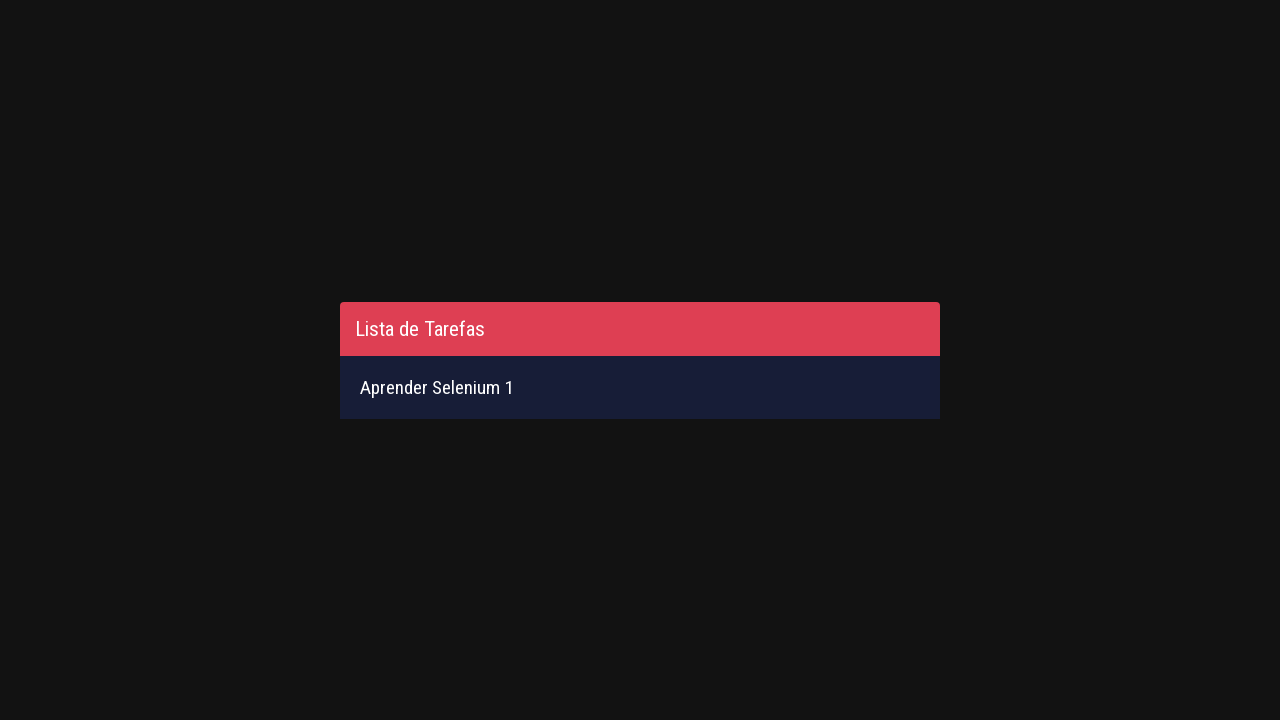

Pressed Enter to submit task 'Aprender Selenium 1' on #inputTask
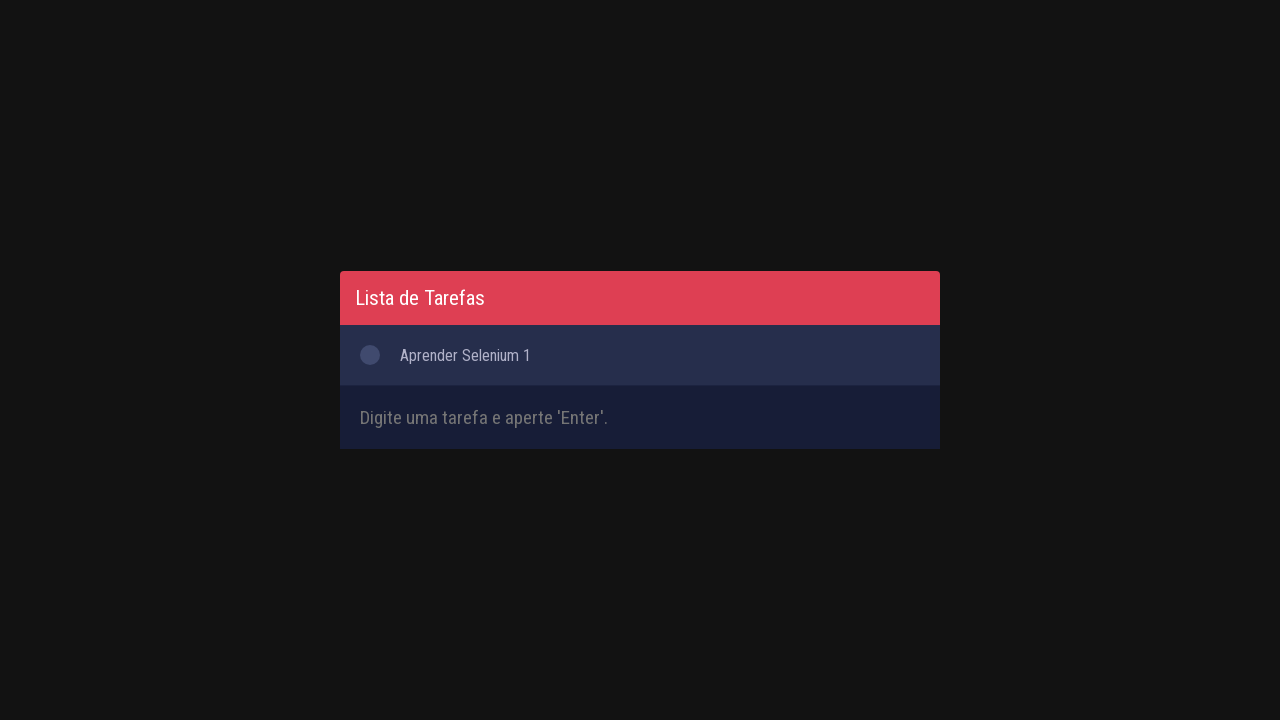

Filled task input field with 'Aprender Selenium 2' on #inputTask
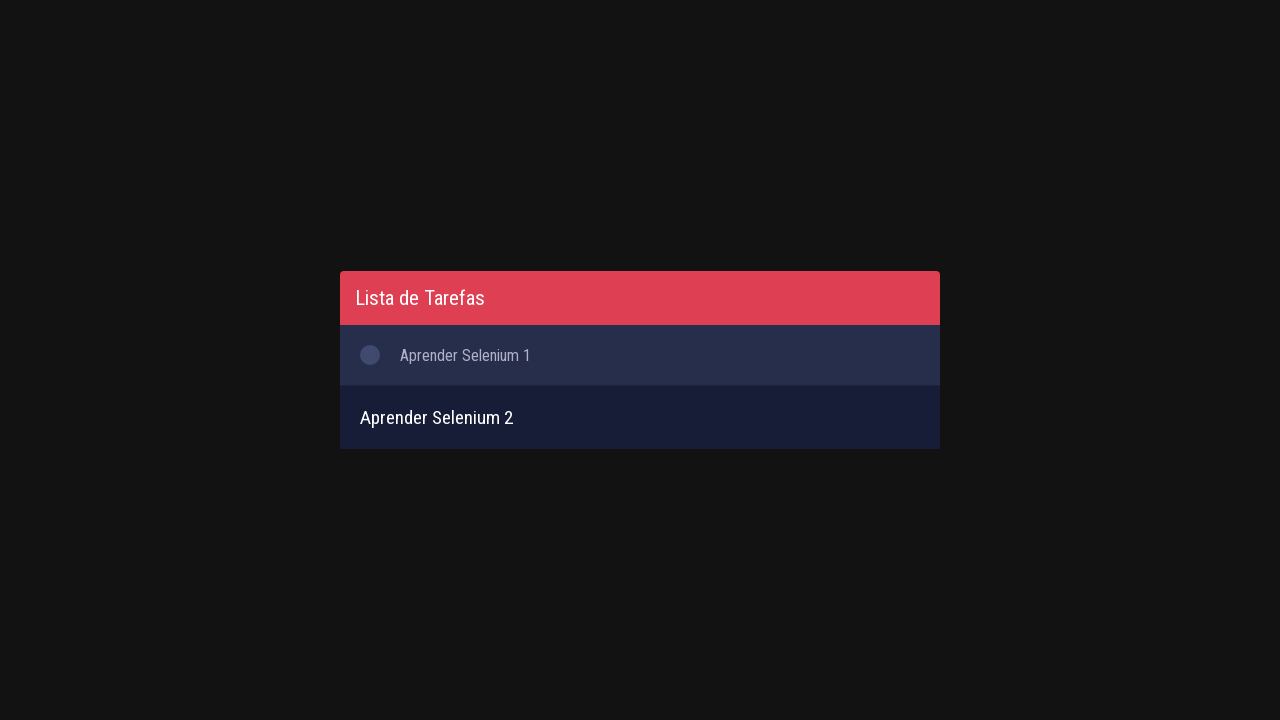

Pressed Enter to submit task 'Aprender Selenium 2' on #inputTask
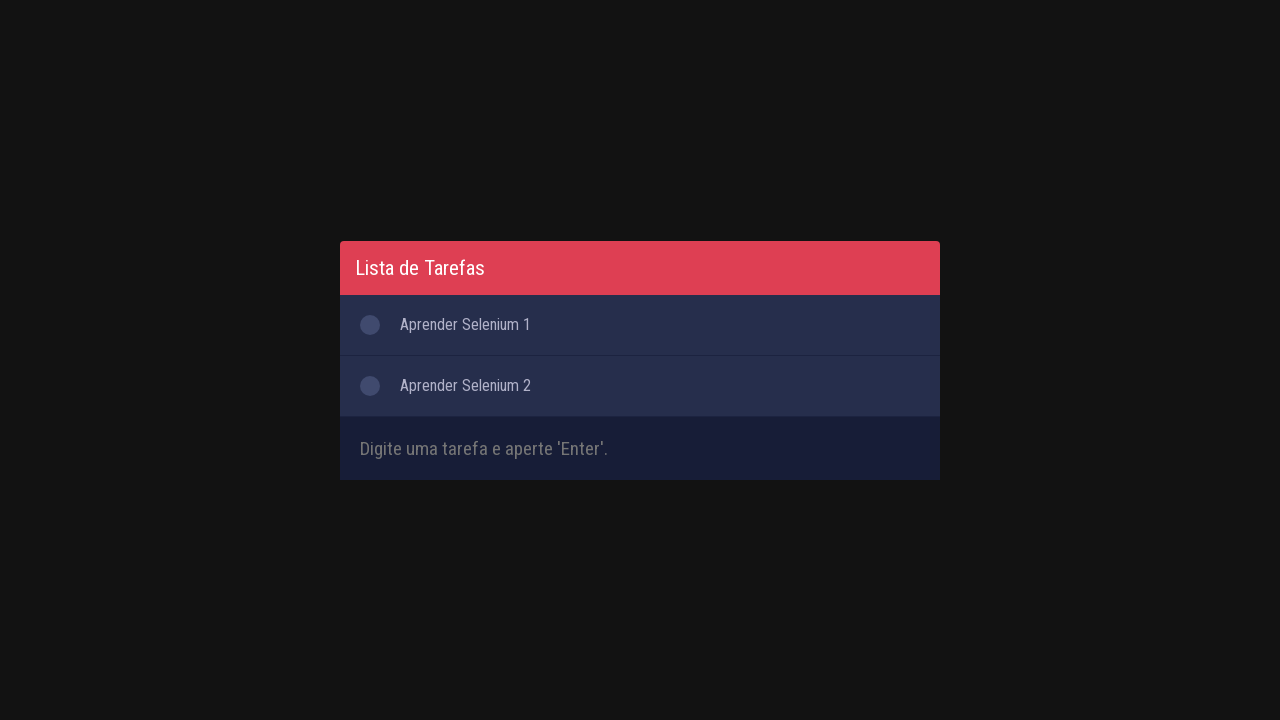

Filled task input field with 'Aprender Selenium 3' on #inputTask
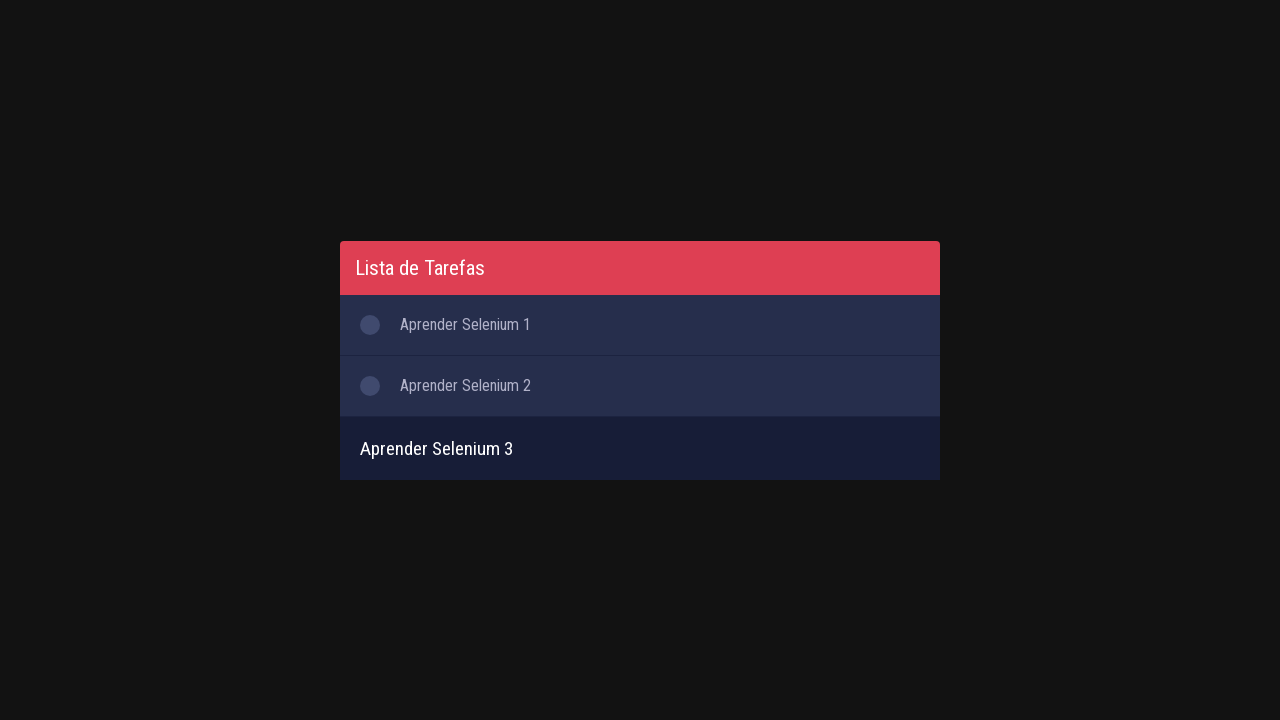

Pressed Enter to submit task 'Aprender Selenium 3' on #inputTask
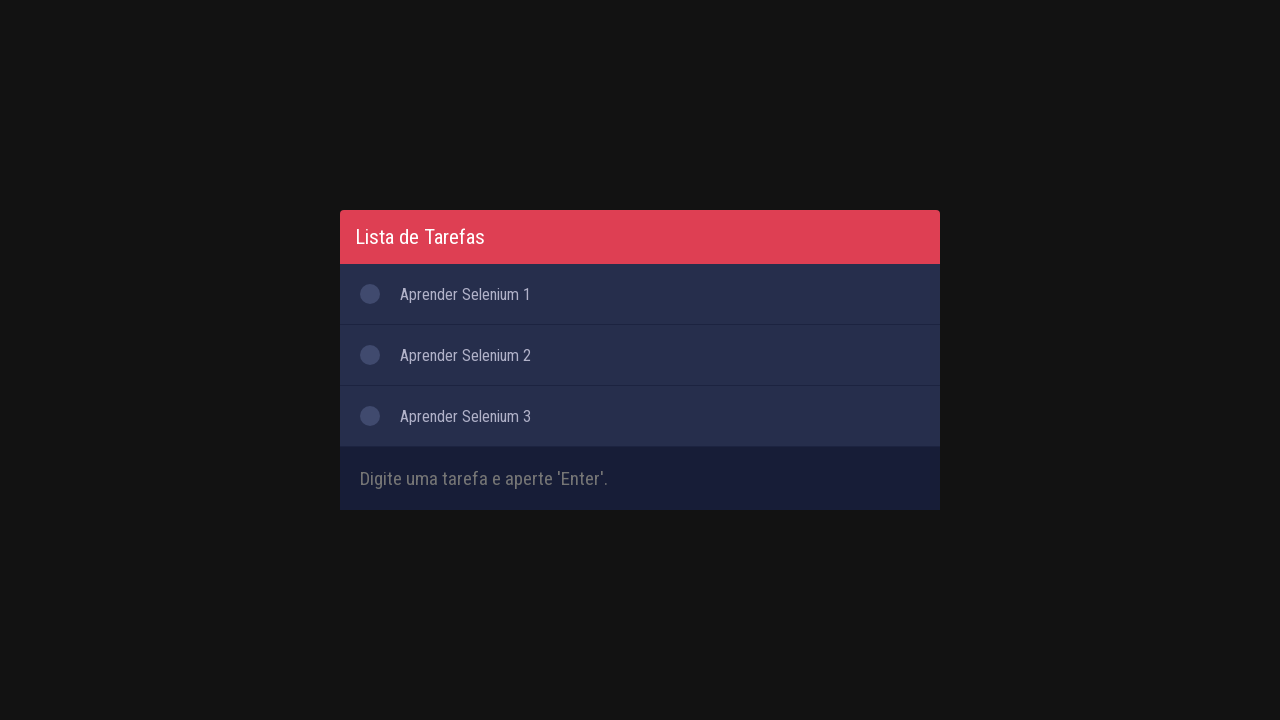

Filled task input field with 'Aprender Selenium 4' on #inputTask
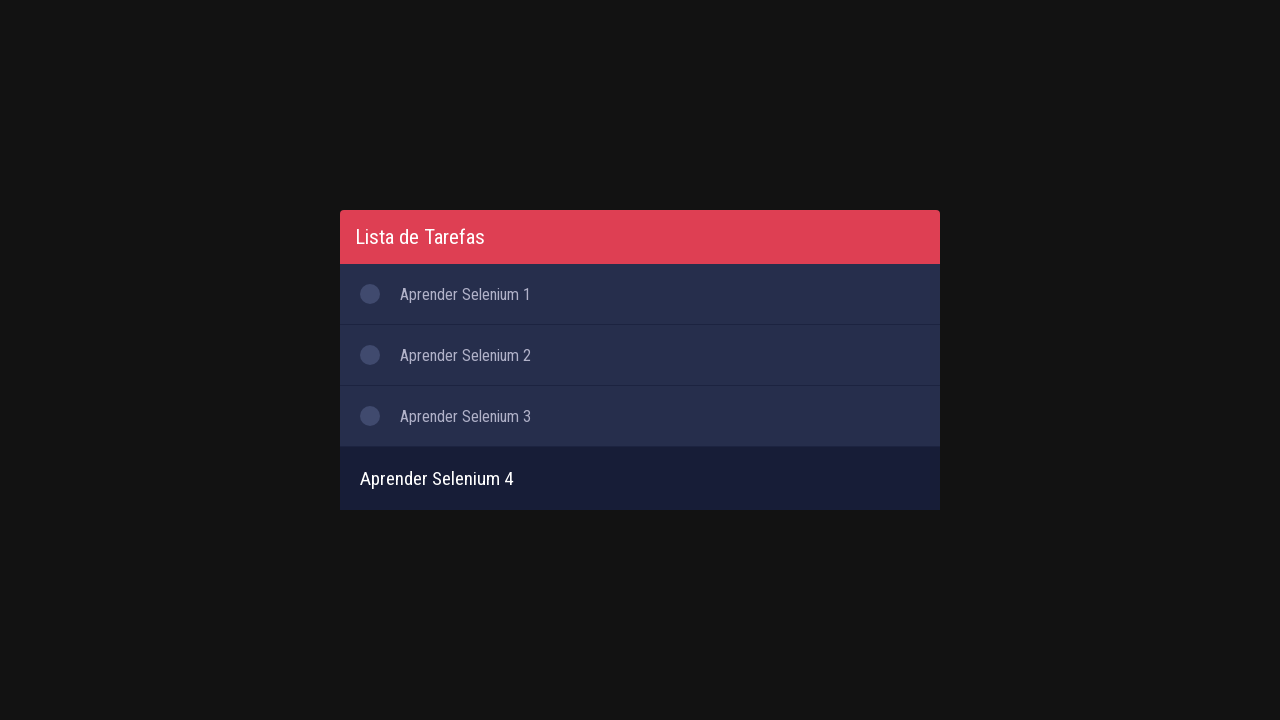

Pressed Enter to submit task 'Aprender Selenium 4' on #inputTask
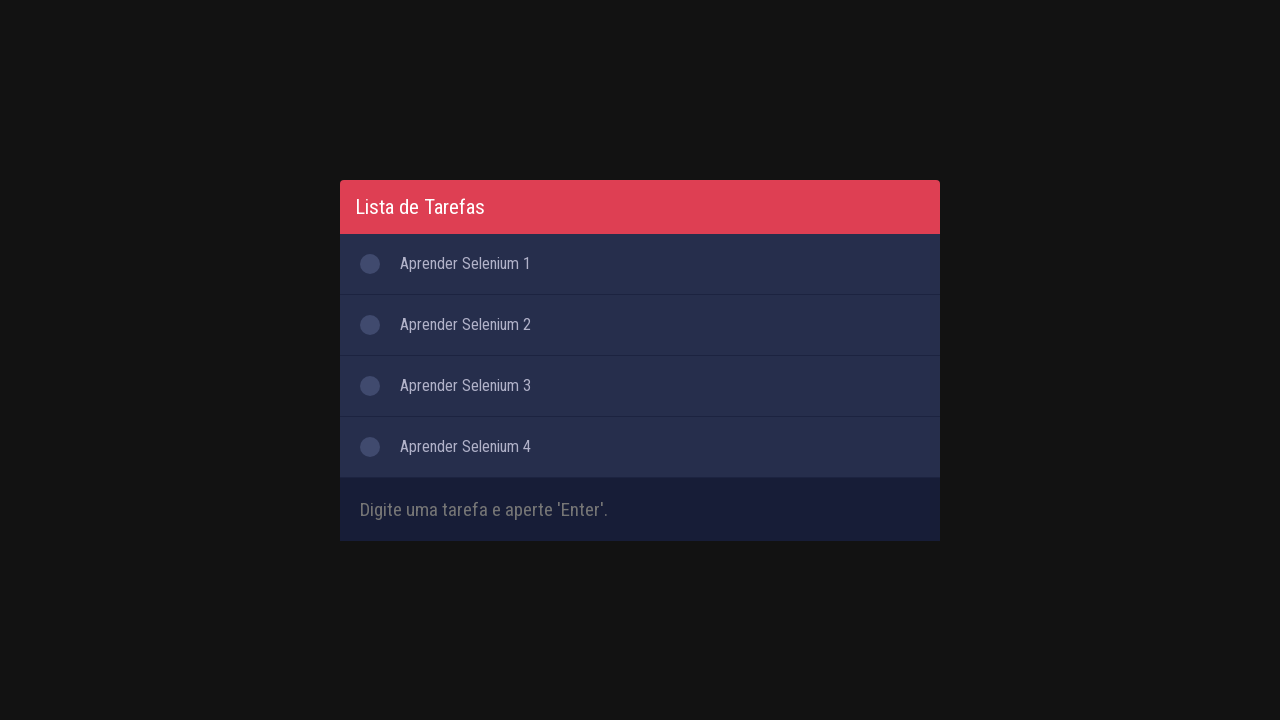

Filled task input field with 'Aprender Selenium 5' on #inputTask
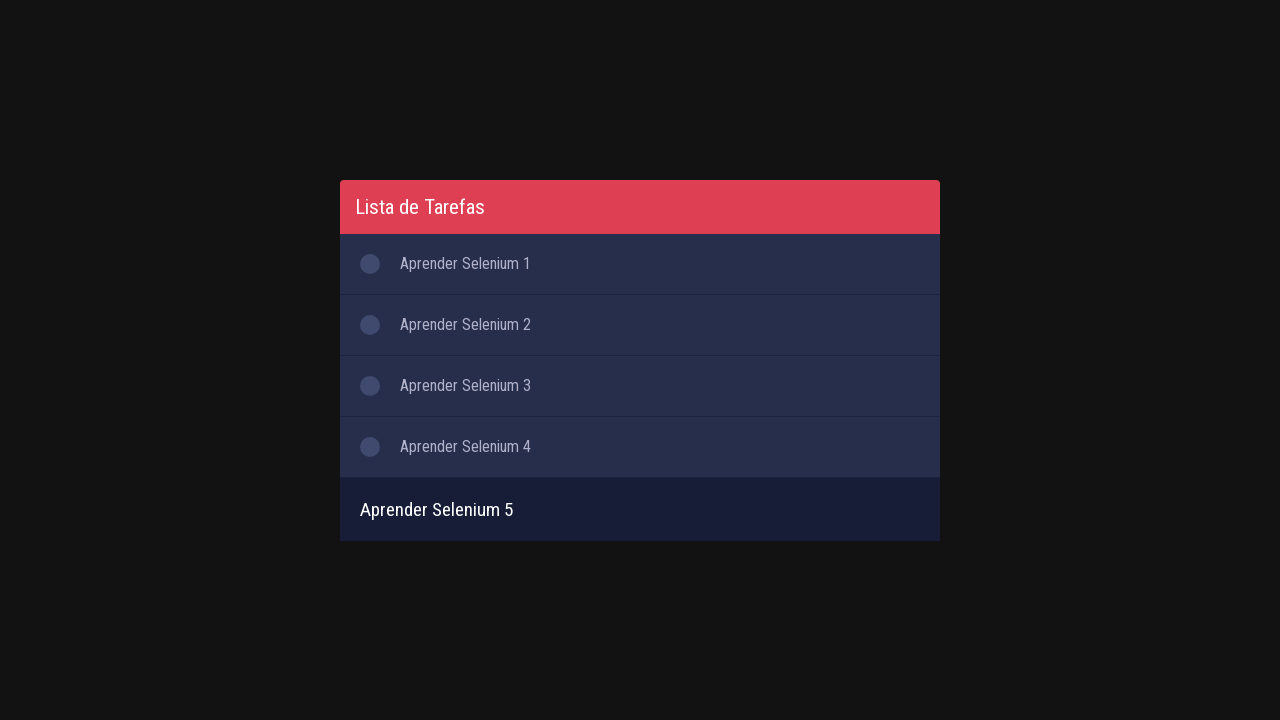

Pressed Enter to submit task 'Aprender Selenium 5' on #inputTask
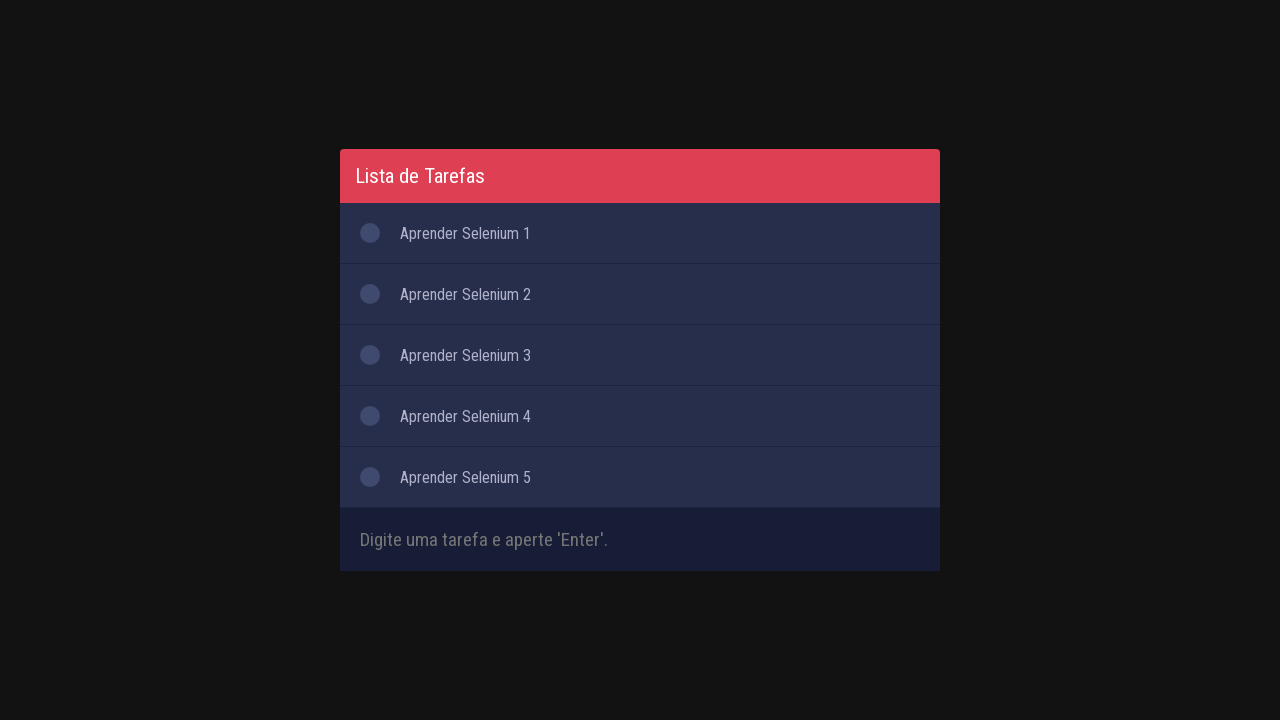

Filled task input field with 'Aprender Selenium 6' on #inputTask
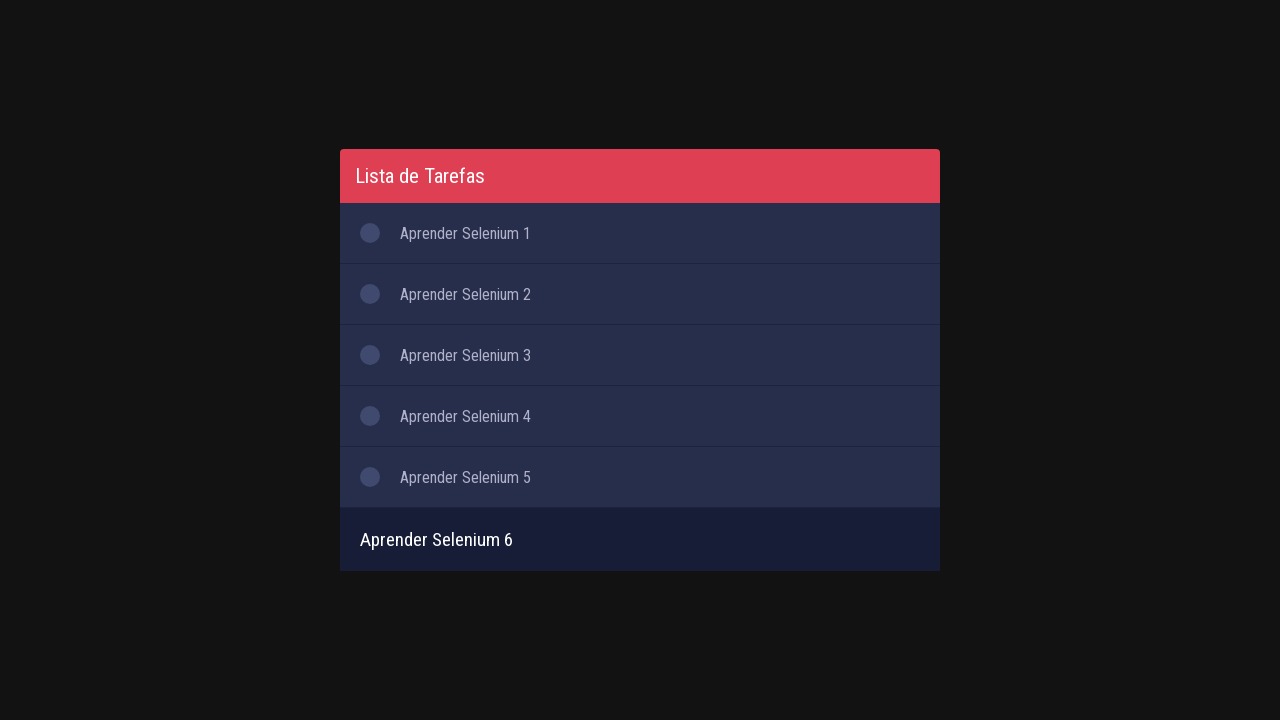

Pressed Enter to submit task 'Aprender Selenium 6' on #inputTask
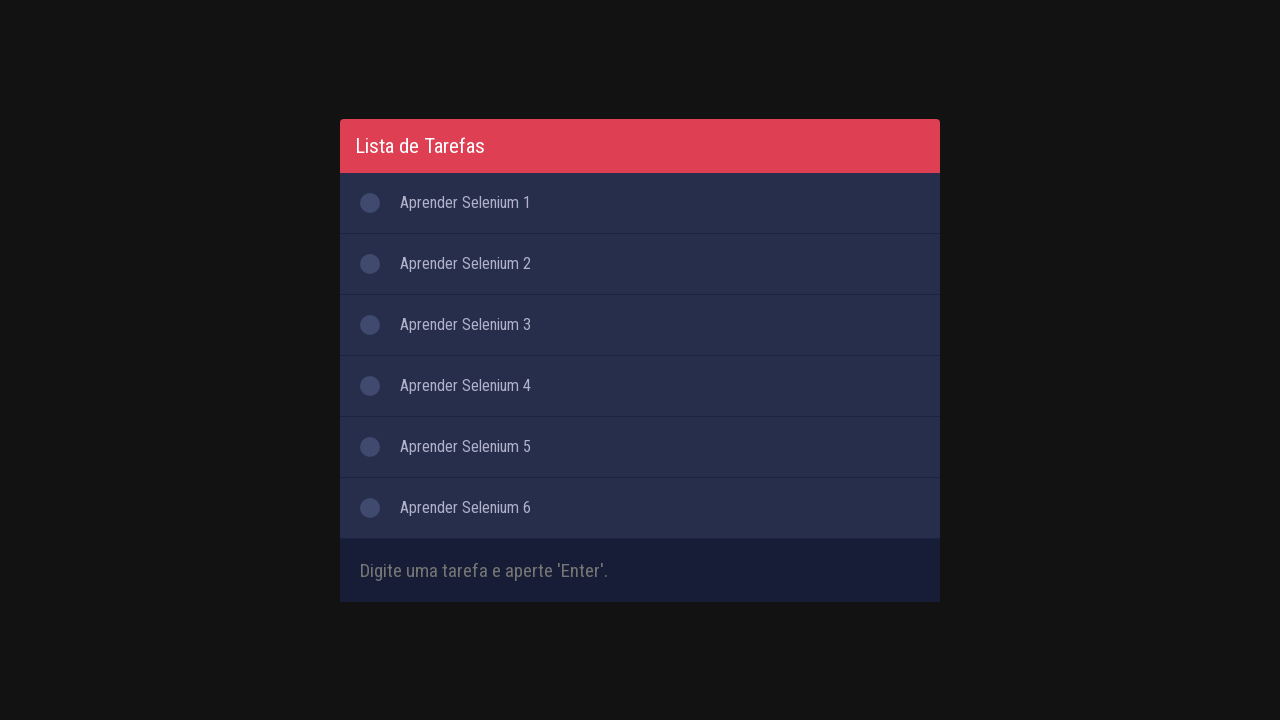

Filled task input field with 'Aprender Selenium 7' on #inputTask
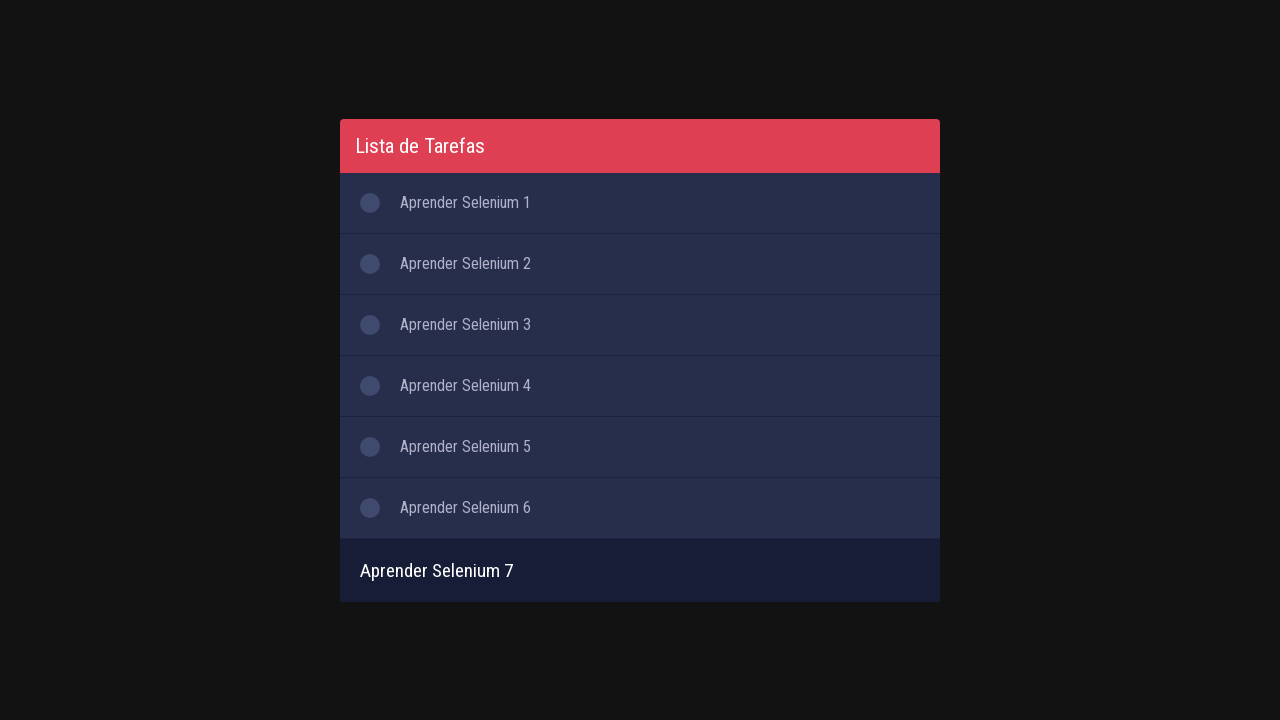

Pressed Enter to submit task 'Aprender Selenium 7' on #inputTask
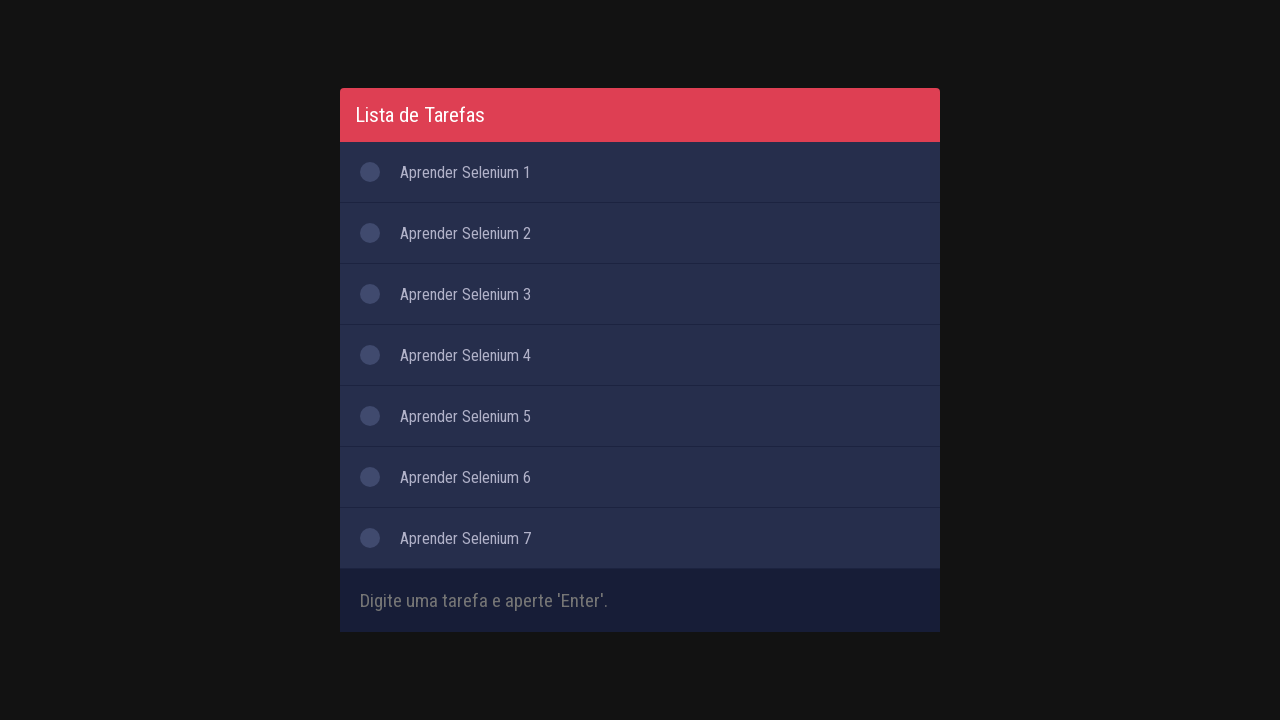

Filled task input field with 'Aprender Selenium 8' on #inputTask
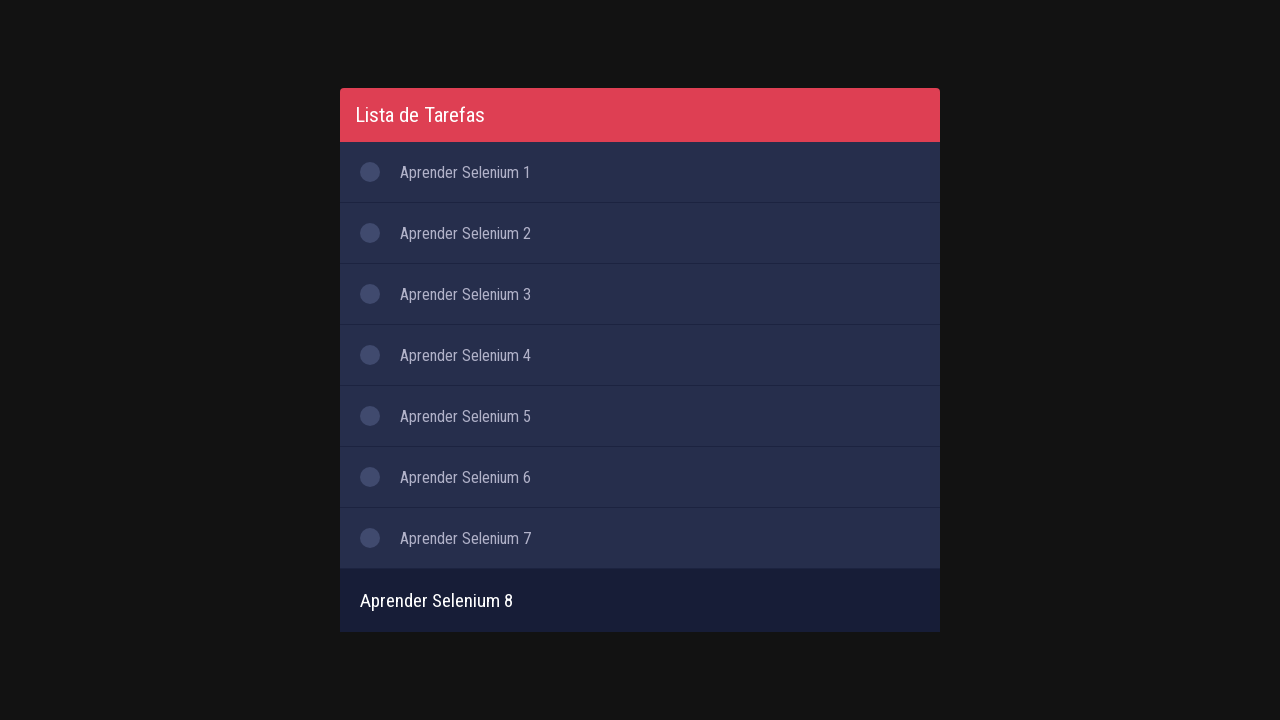

Pressed Enter to submit task 'Aprender Selenium 8' on #inputTask
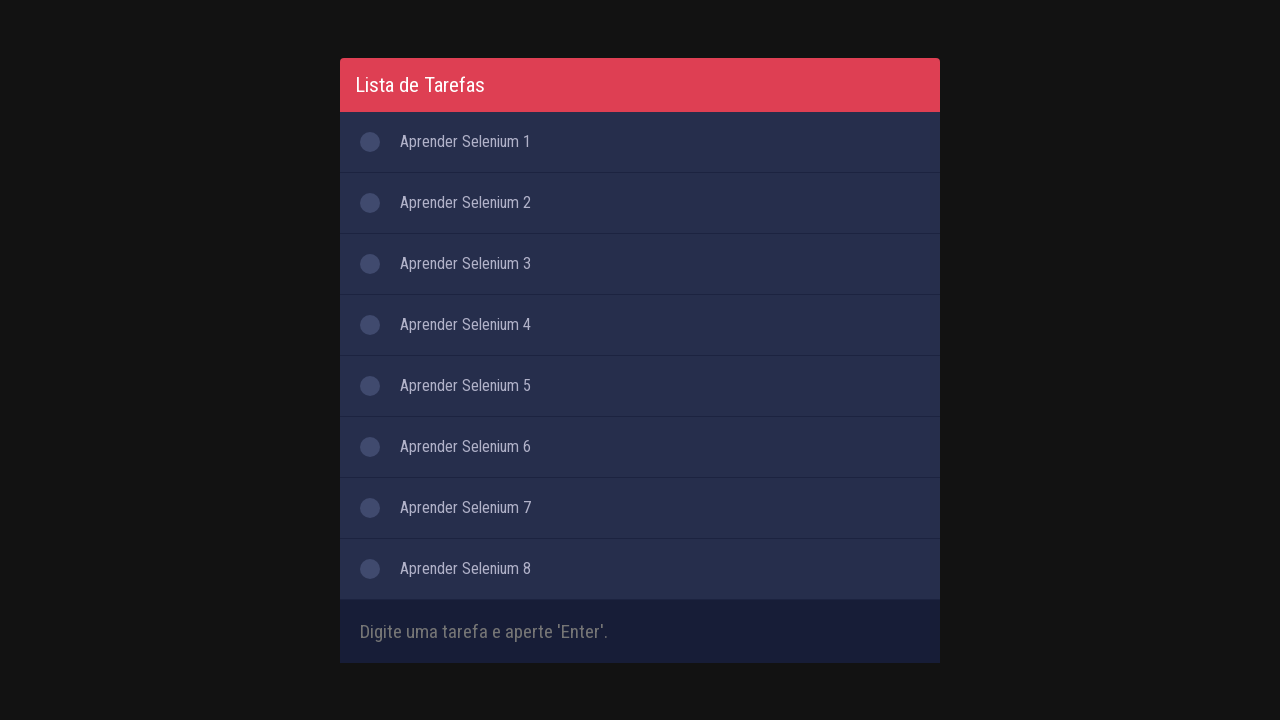

Filled task input field with 'Aprender Selenium 9' on #inputTask
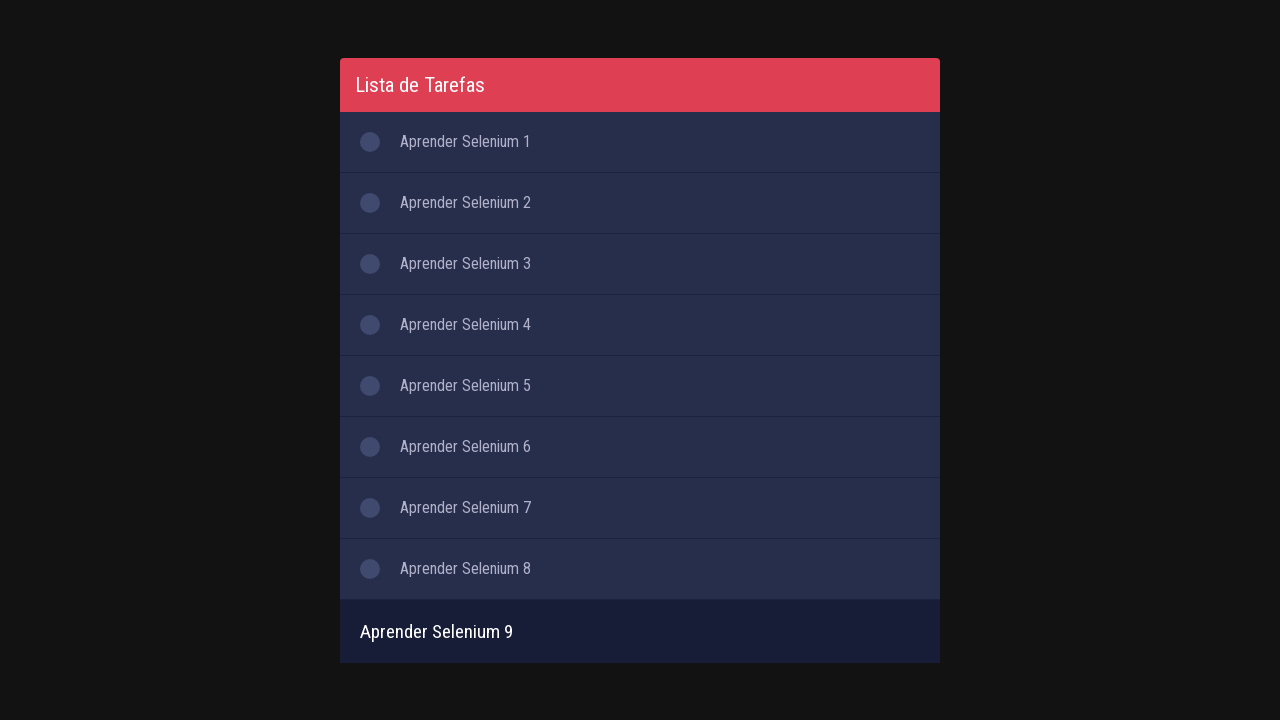

Pressed Enter to submit task 'Aprender Selenium 9' on #inputTask
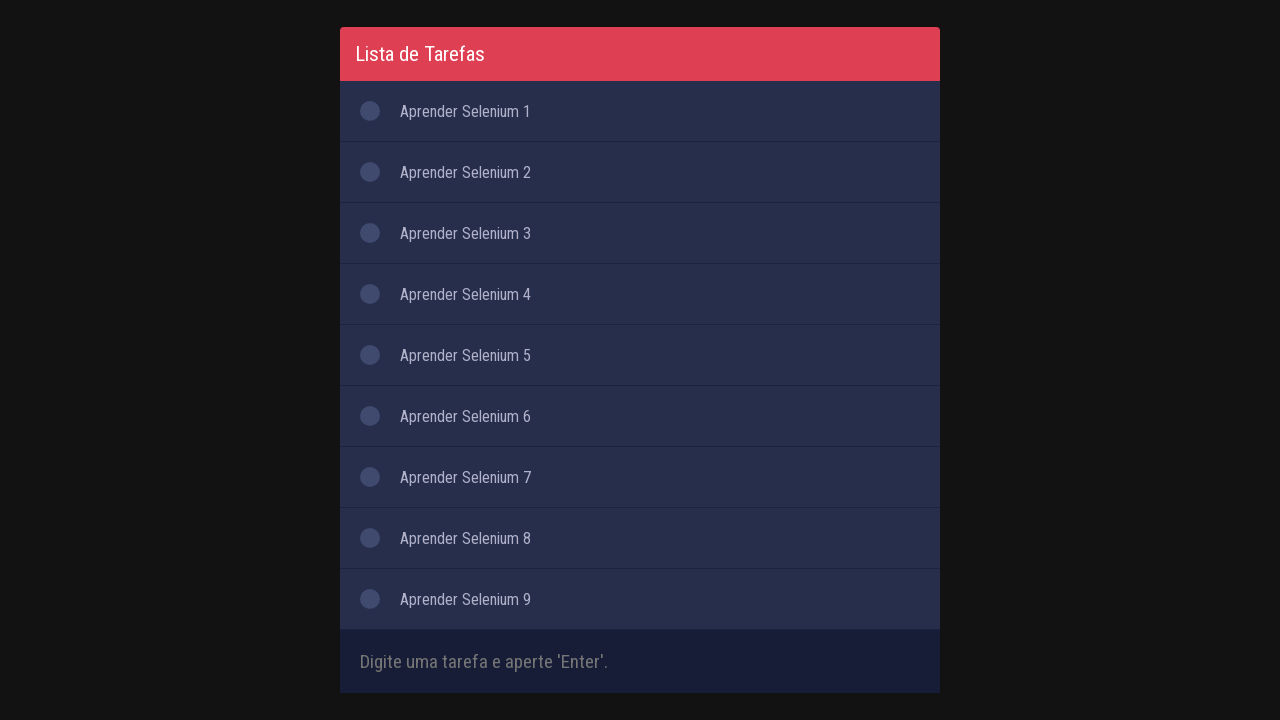

Filled task input field with 'Aprender Selenium 10' on #inputTask
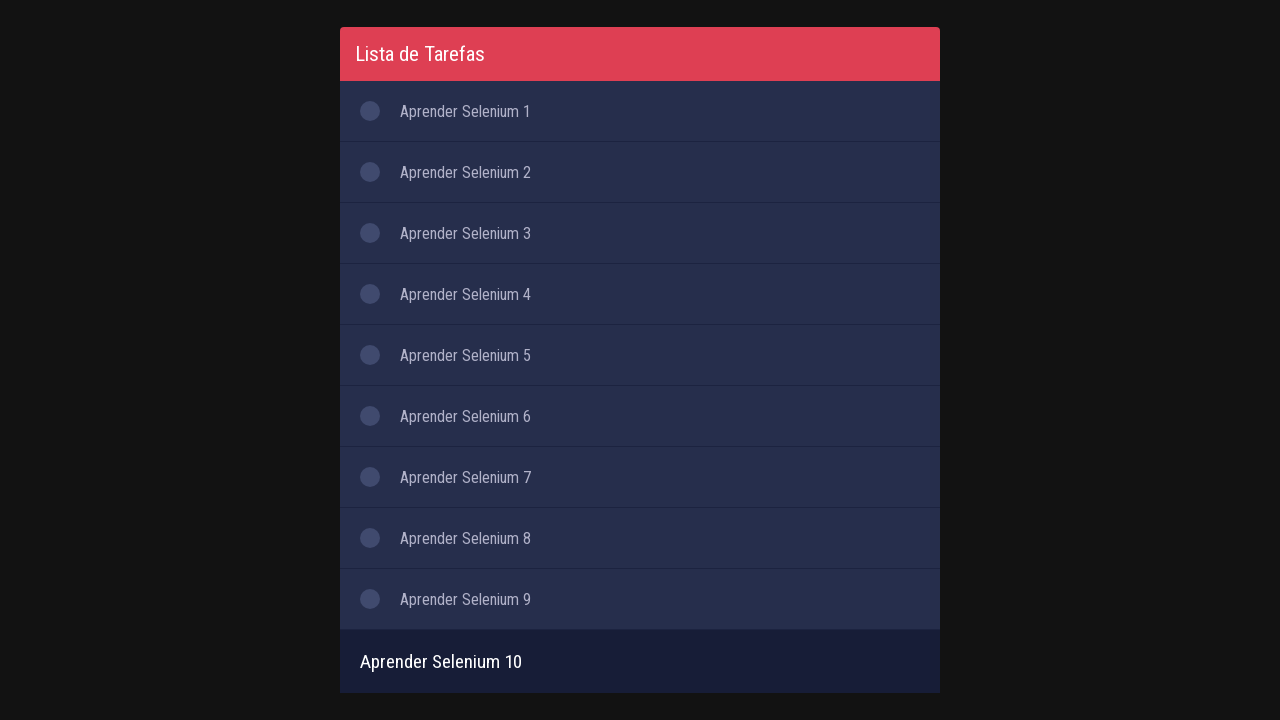

Pressed Enter to submit task 'Aprender Selenium 10' on #inputTask
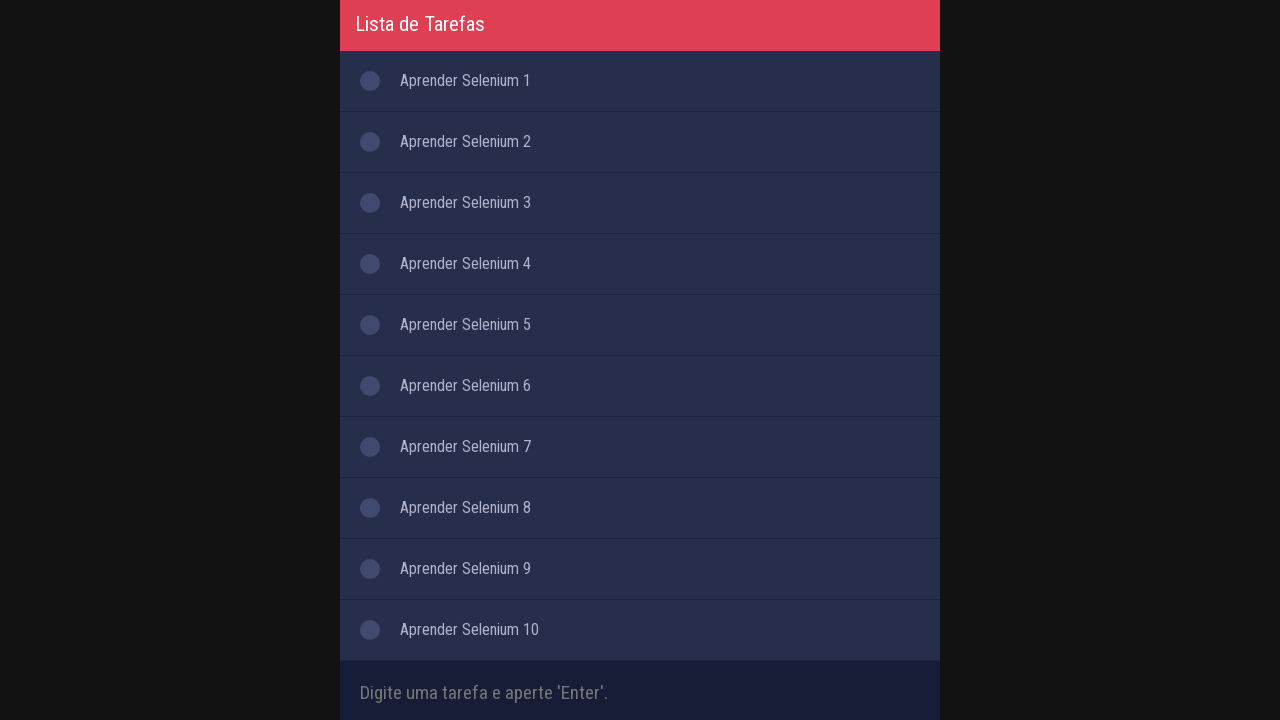

Waited for all 10 tasks to be visible in the list
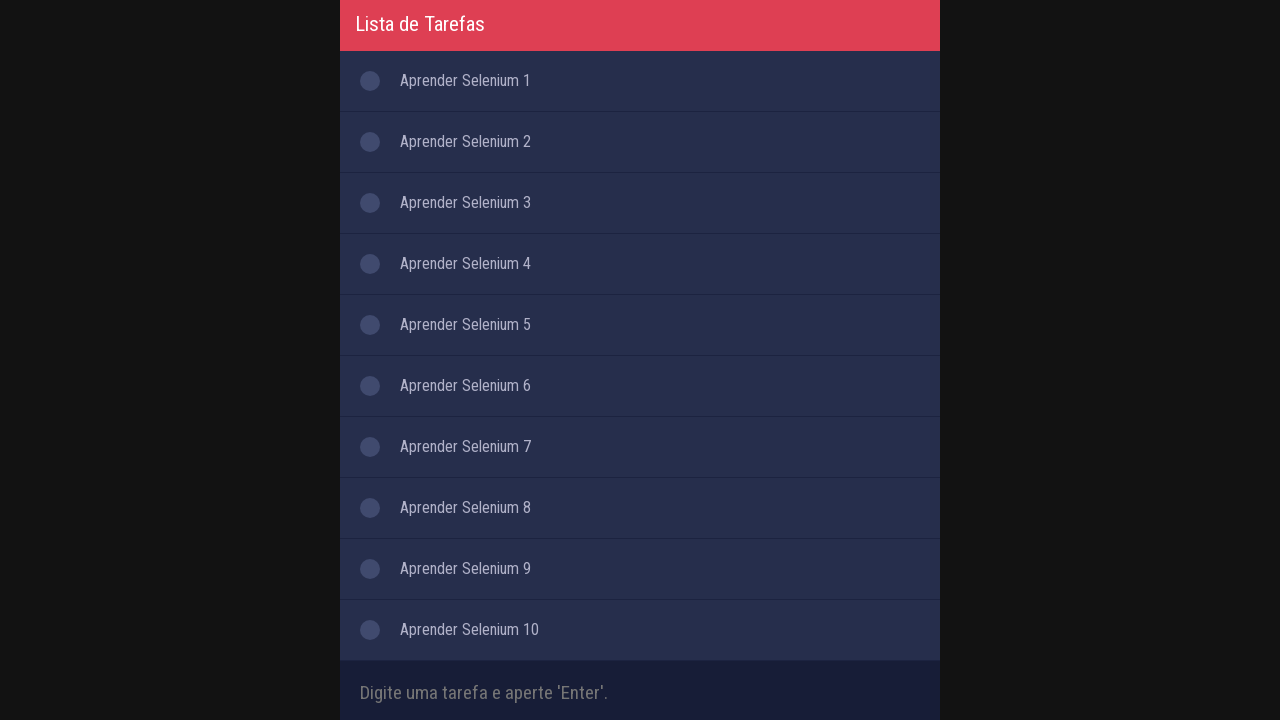

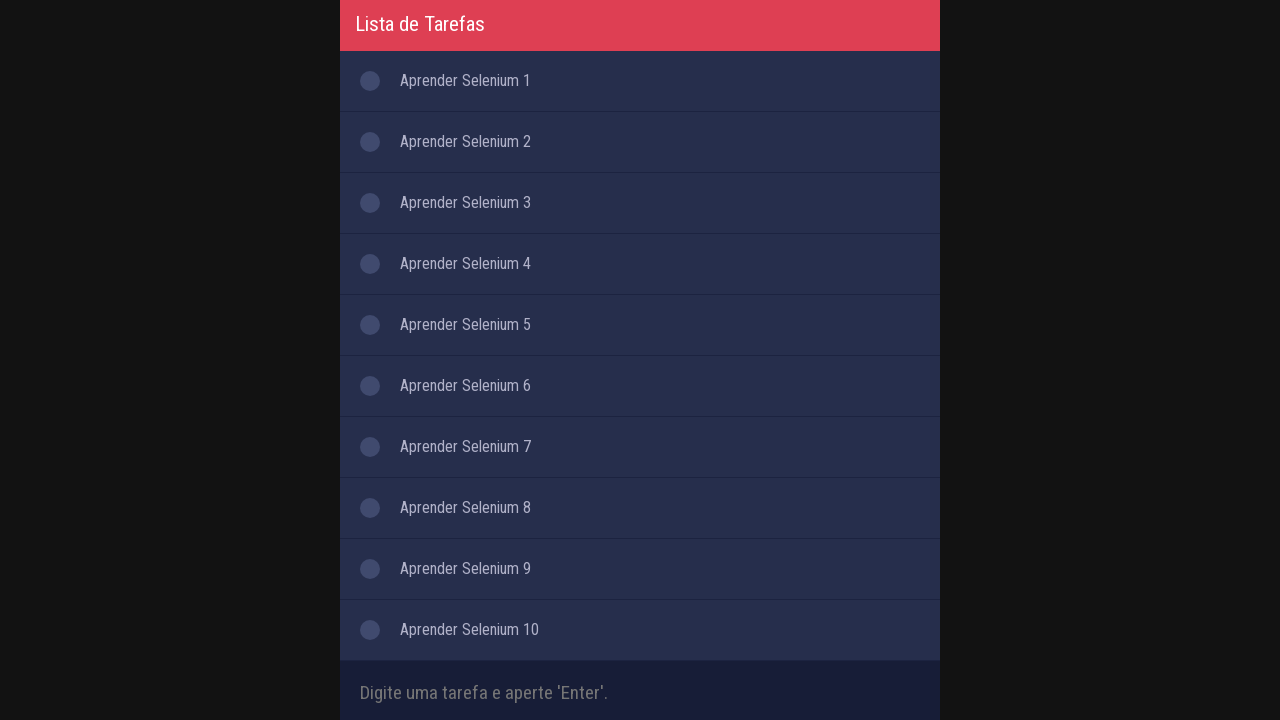